Tests that error messages are displayed when clicking convert without filling required fields (base currency, target currency, and amount)

Starting URL: https://omardev3.github.io/excurrencies/currency%20exchange.html

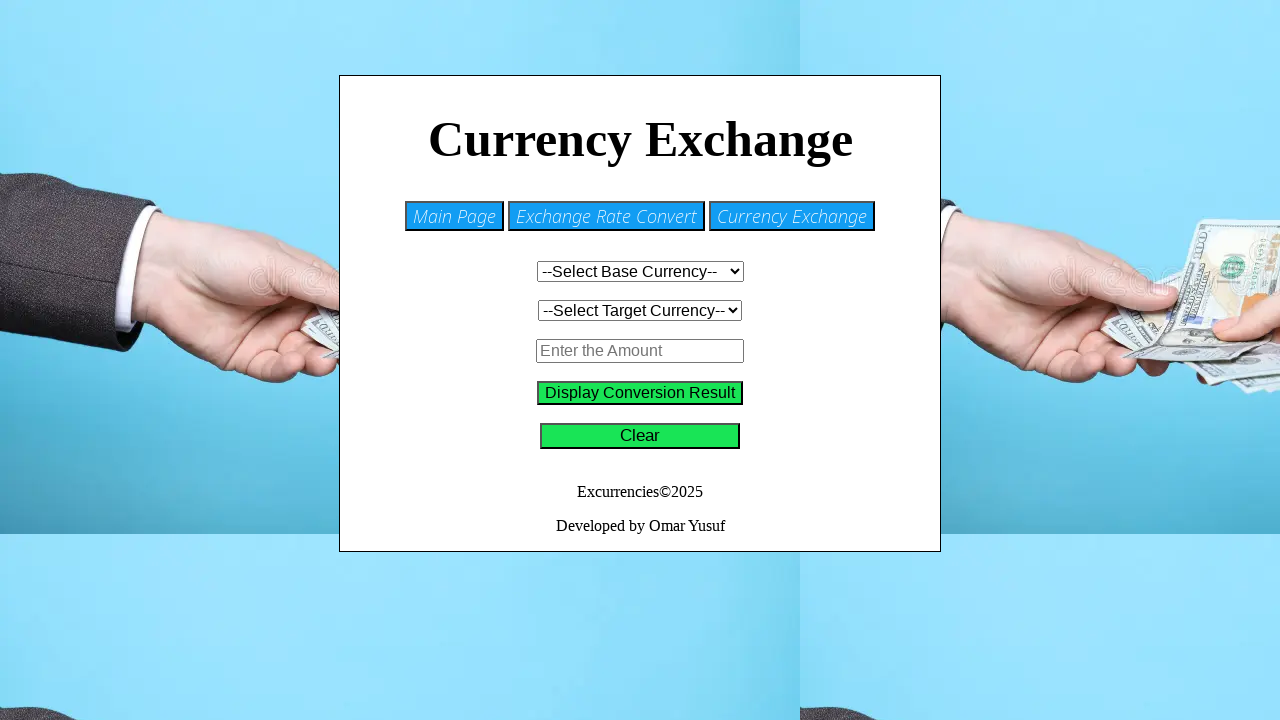

Clicked convert button without filling required fields at (640, 393) on #convert-button2
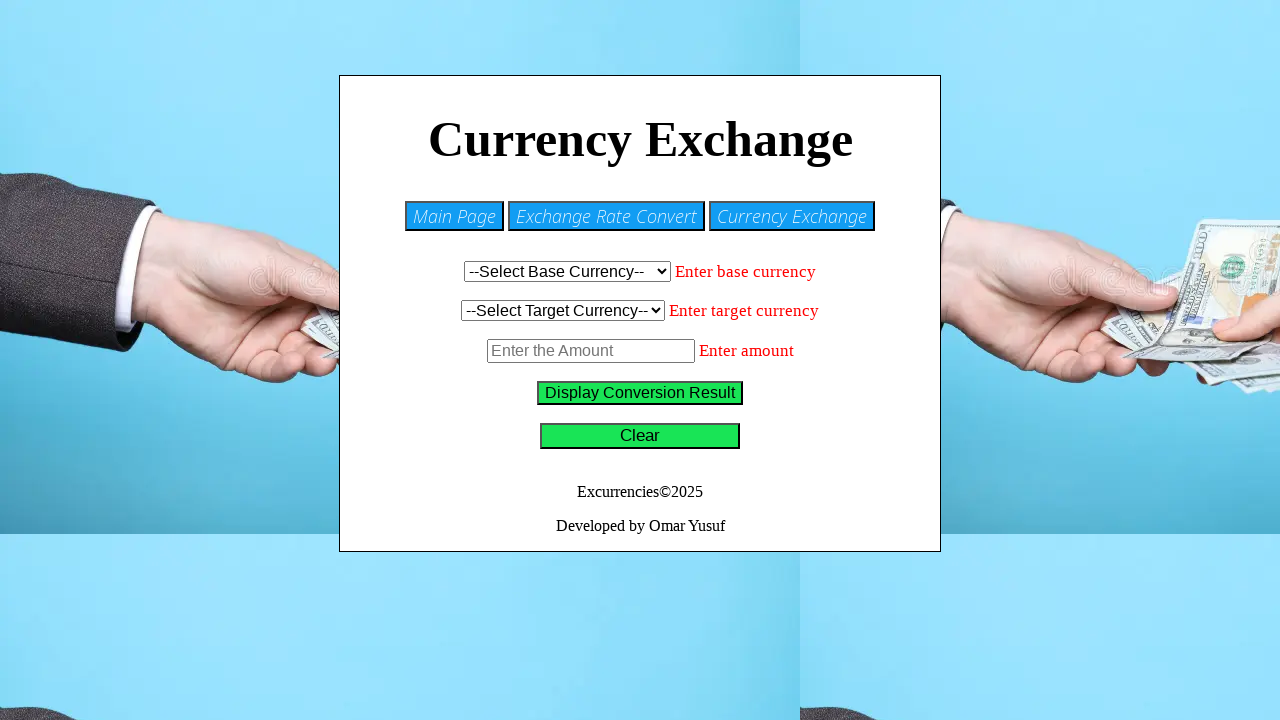

Base currency error message appeared
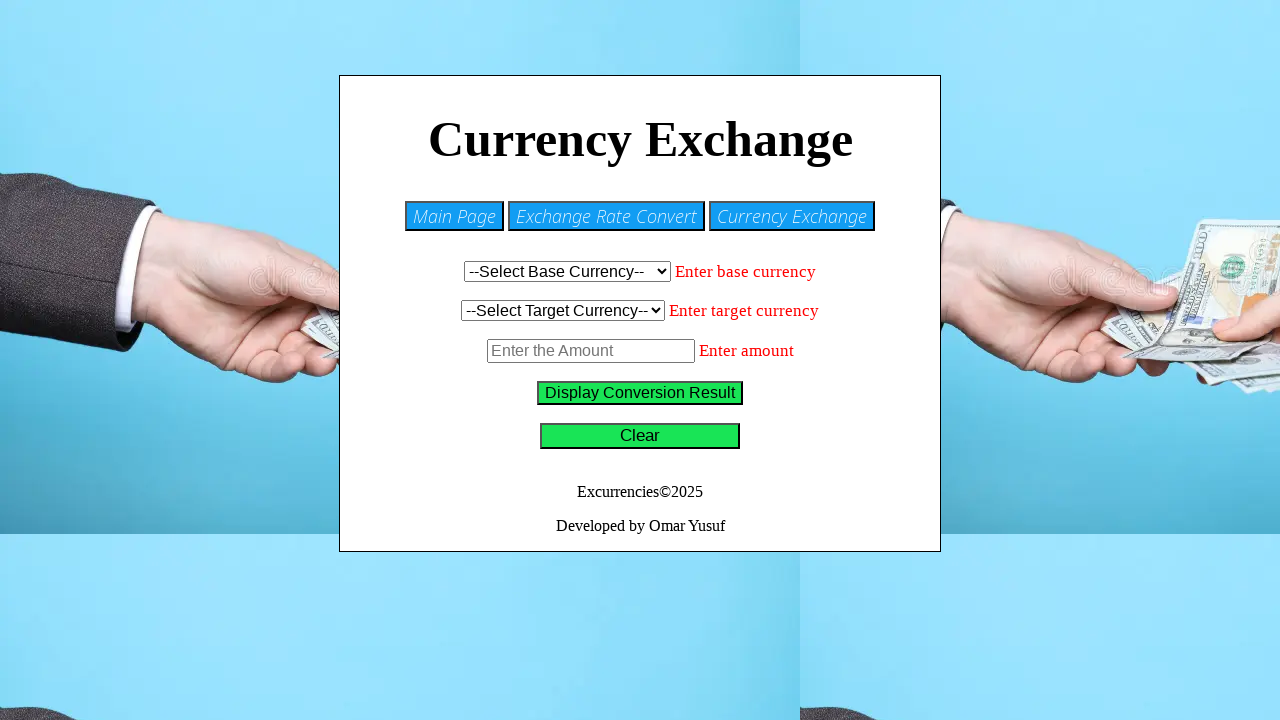

Target currency error message appeared
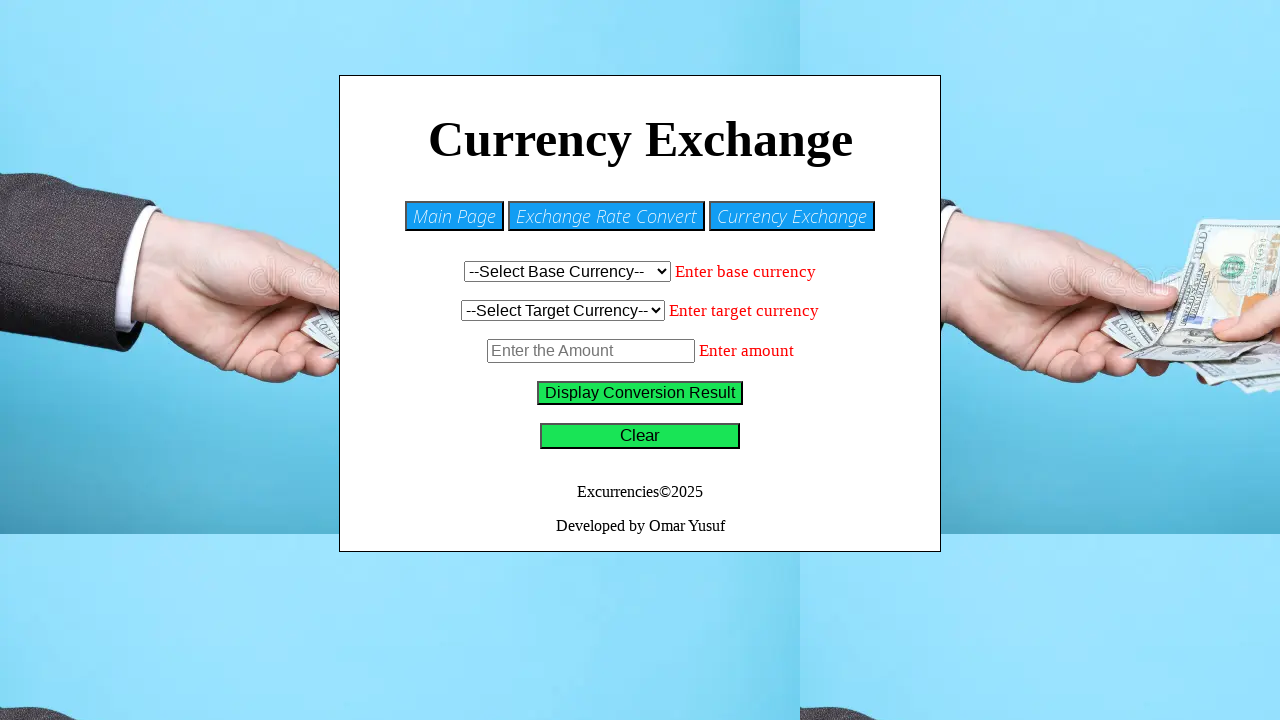

Amount error message appeared
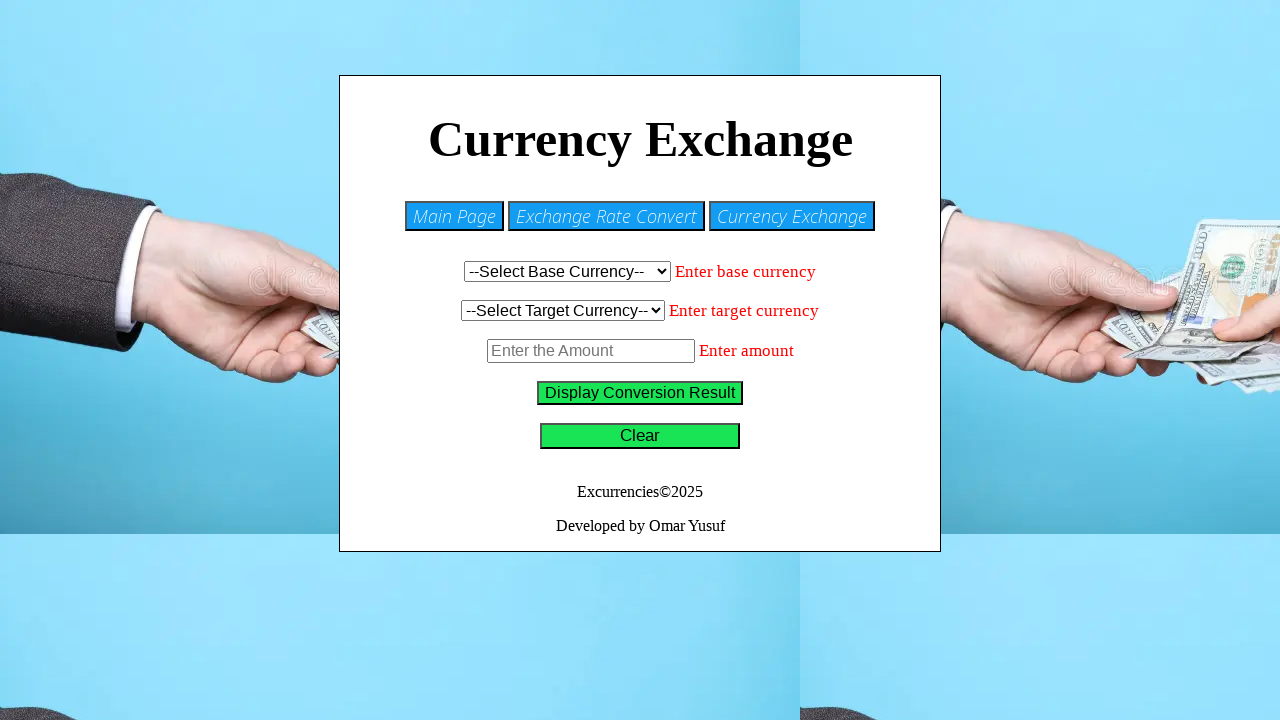

Verified base currency error message text is 'Enter base currency'
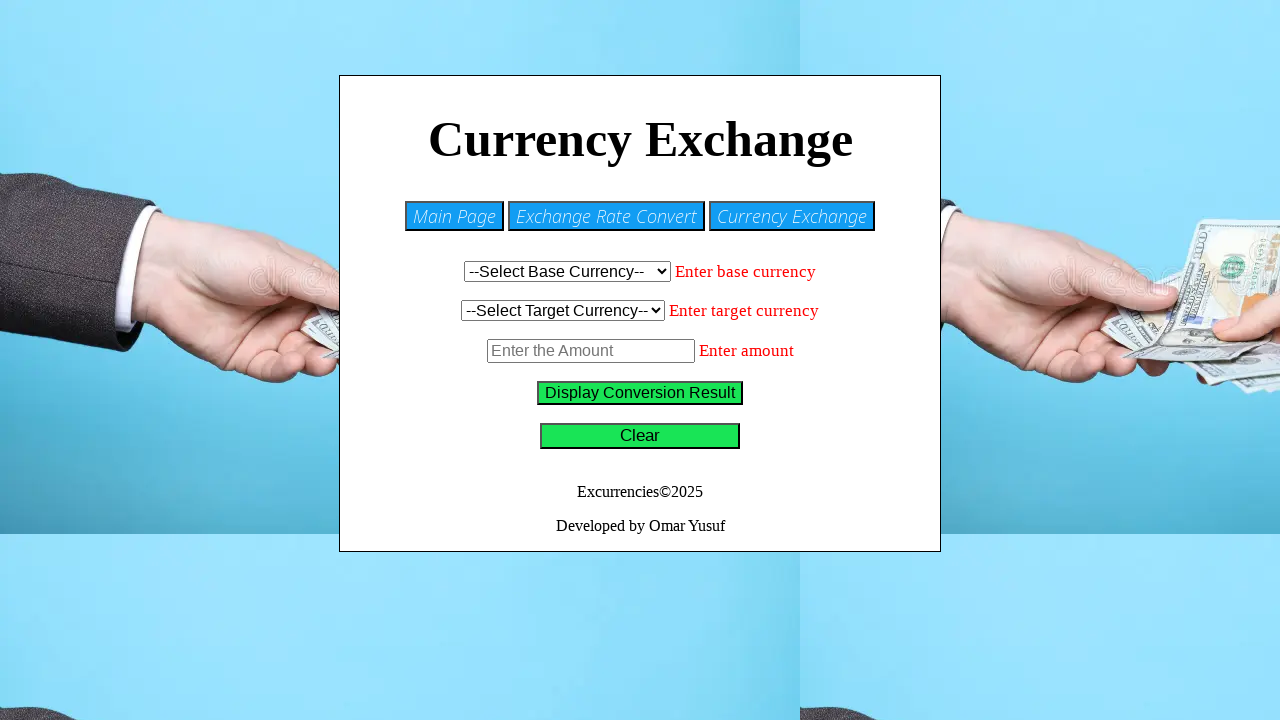

Verified target currency error message text is 'Enter target currency'
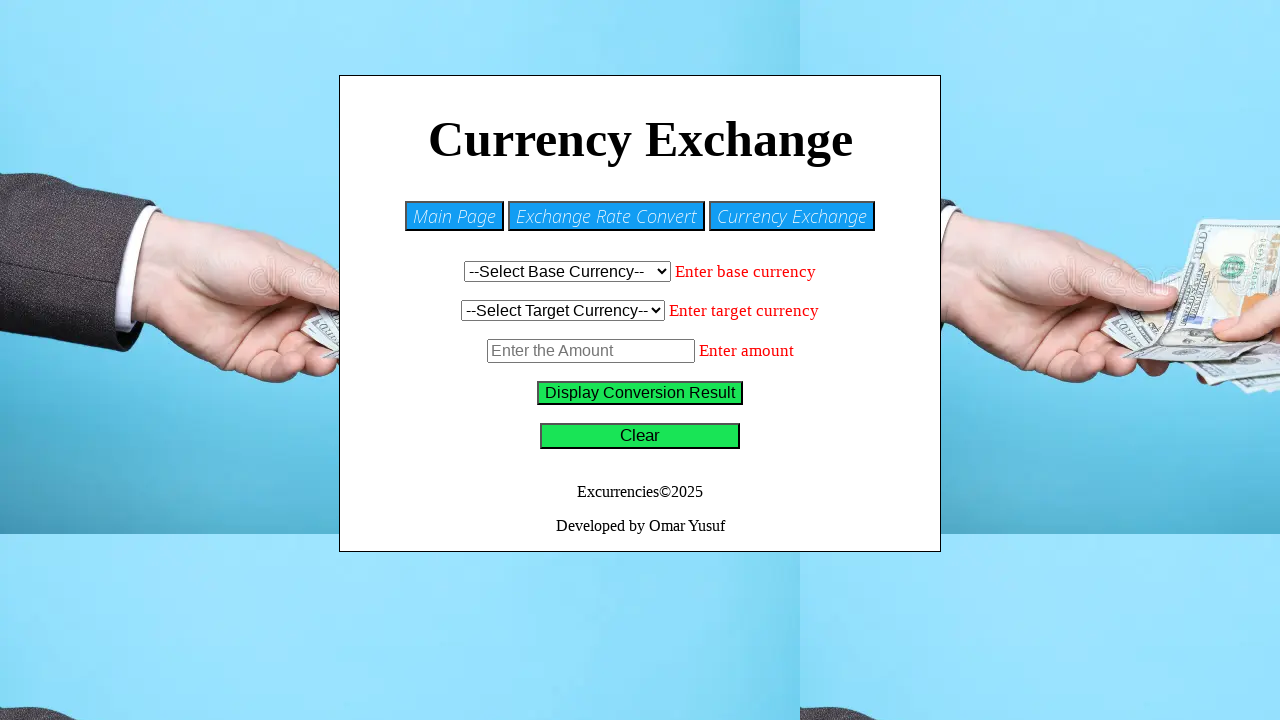

Verified amount error message text is 'Enter amount'
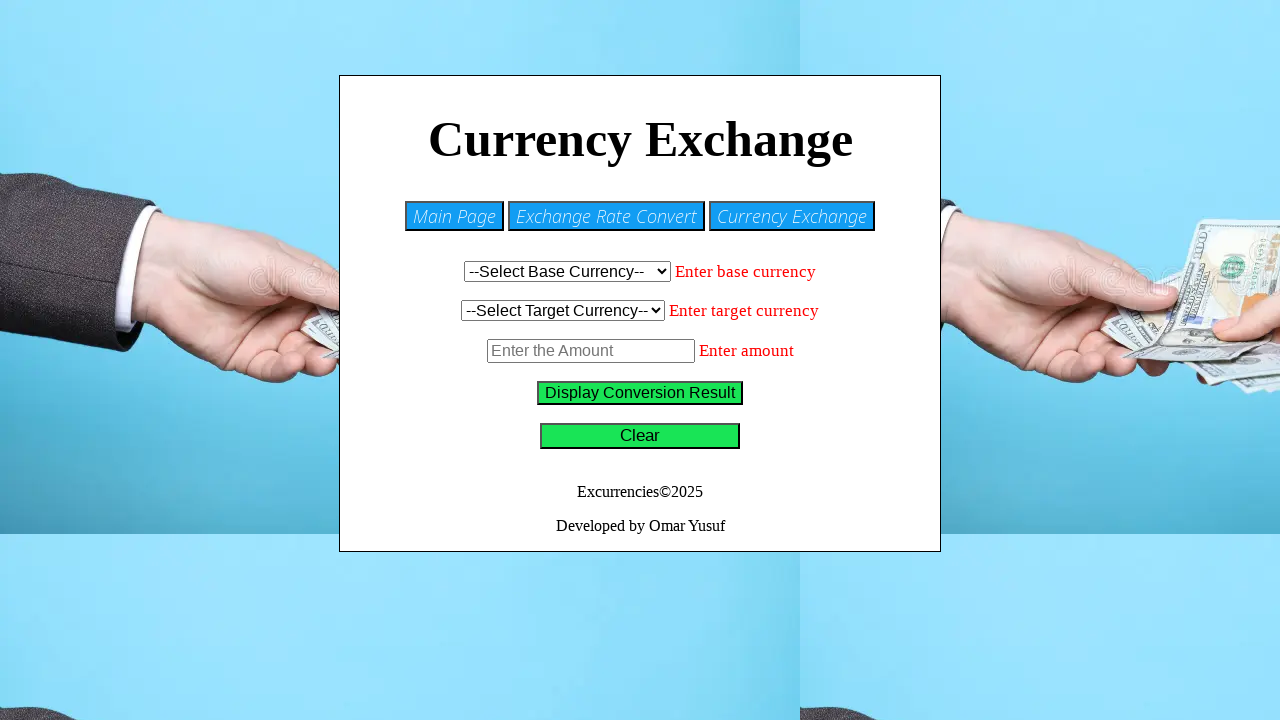

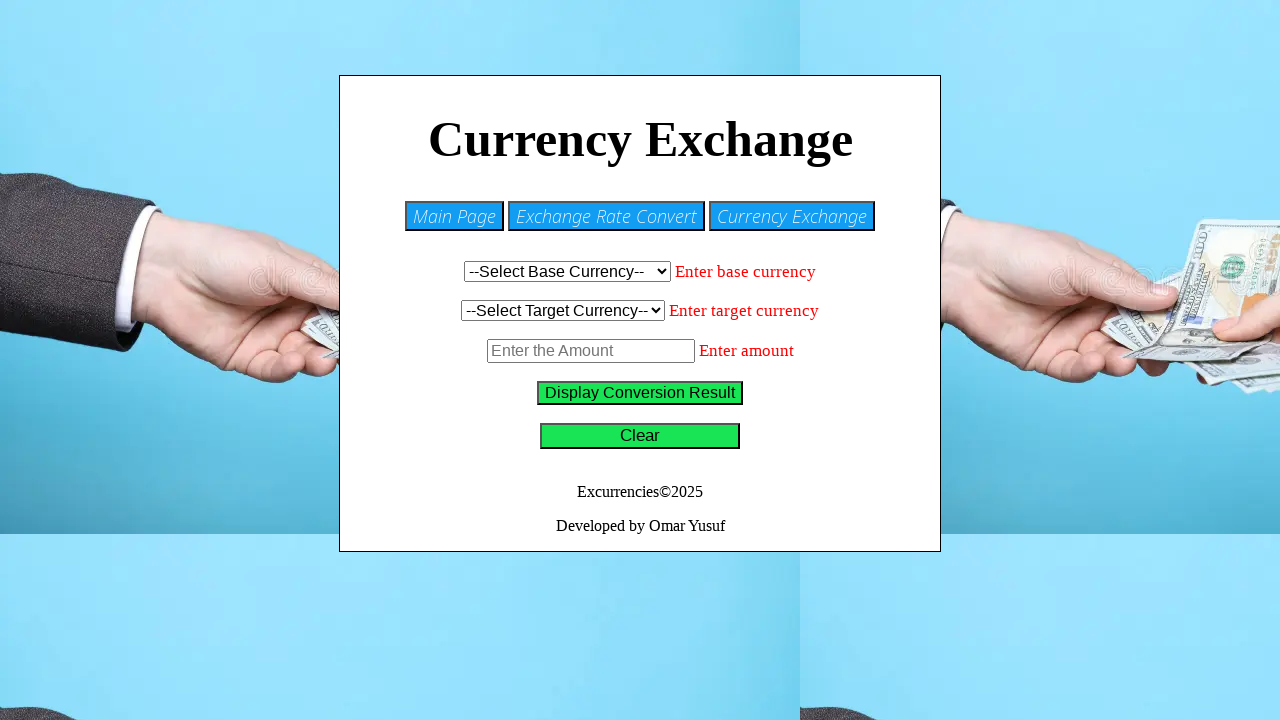